Tests shadow DOM interaction by finding an element within a shadow root and entering text into an input field

Starting URL: https://books-pwakit.appspot.com/

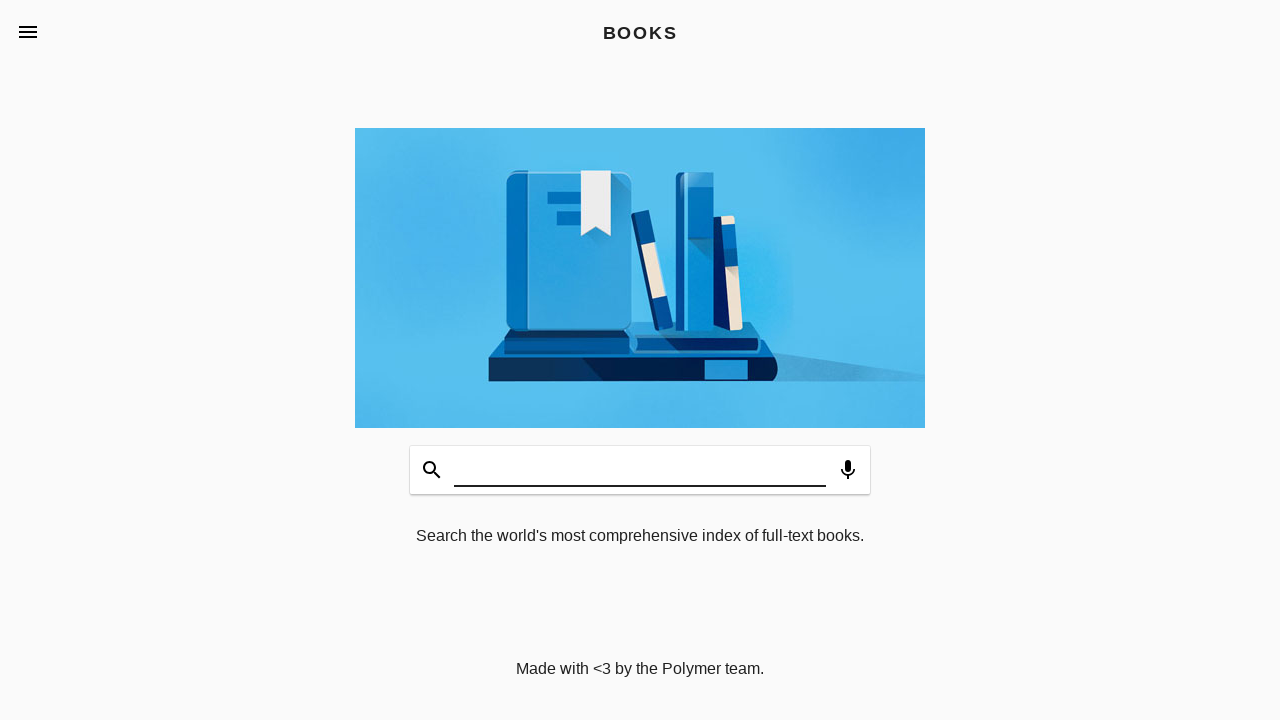

Located host element with apptitle='BOOKS'
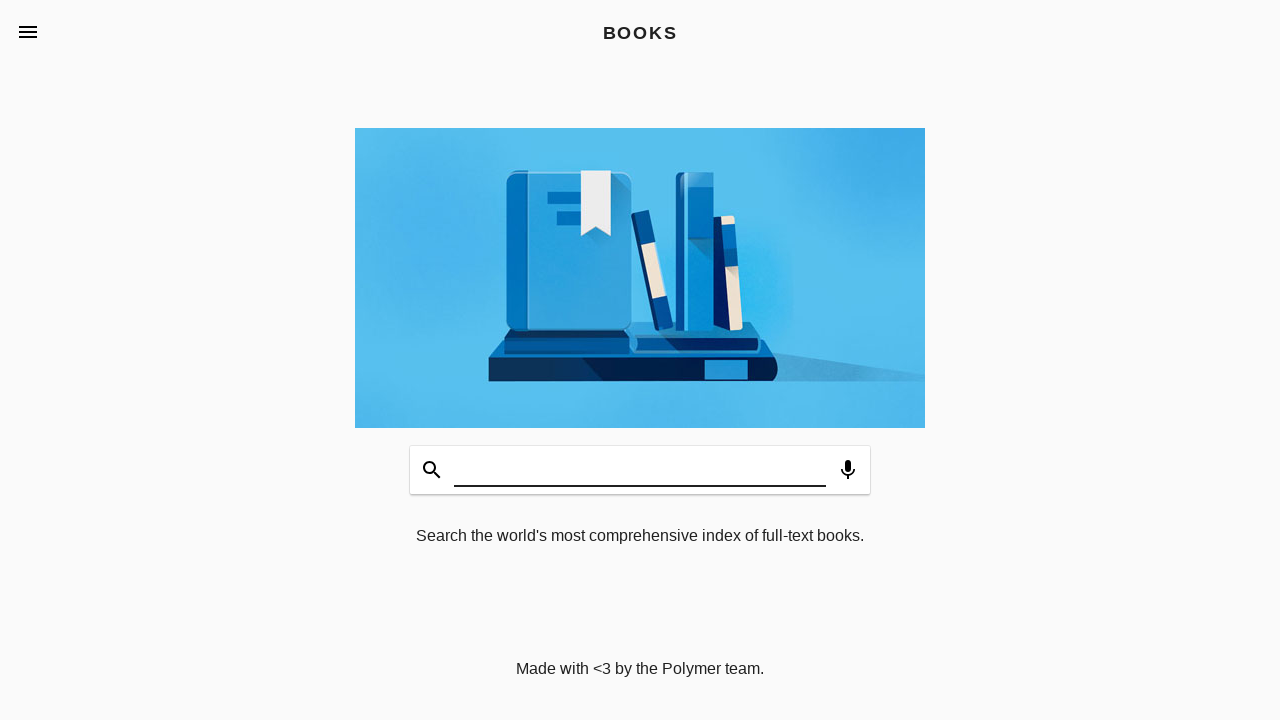

Entered 'TestAutomation' into shadow DOM input field and dispatched input event
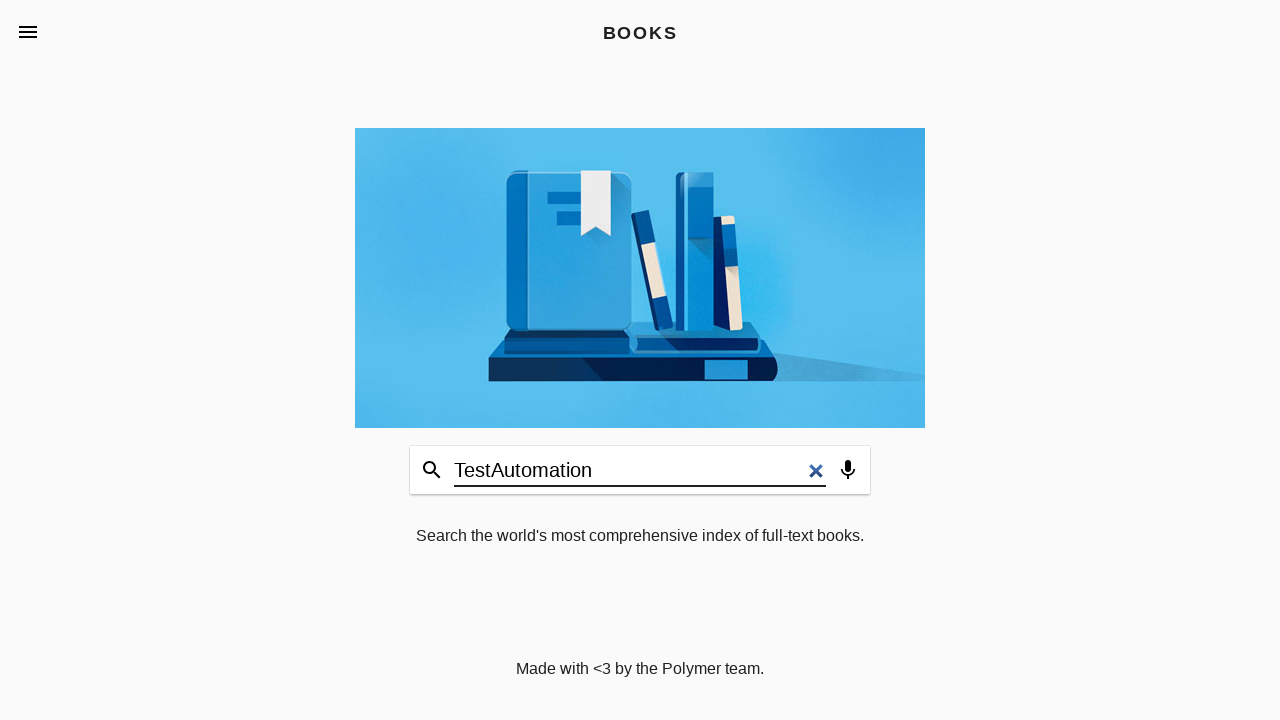

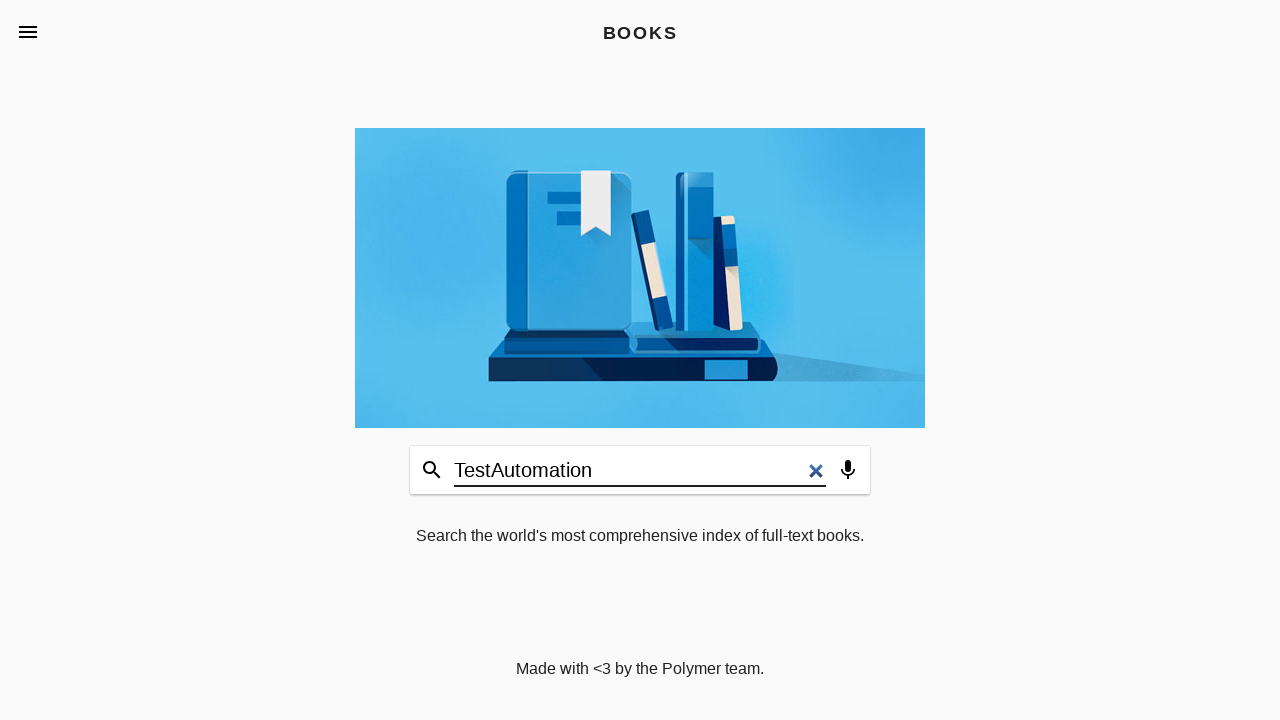